Tests selecting random non-consecutive items from a grid using Ctrl+Click

Starting URL: https://jqueryui.com/resources/demos/selectable/display-grid.html

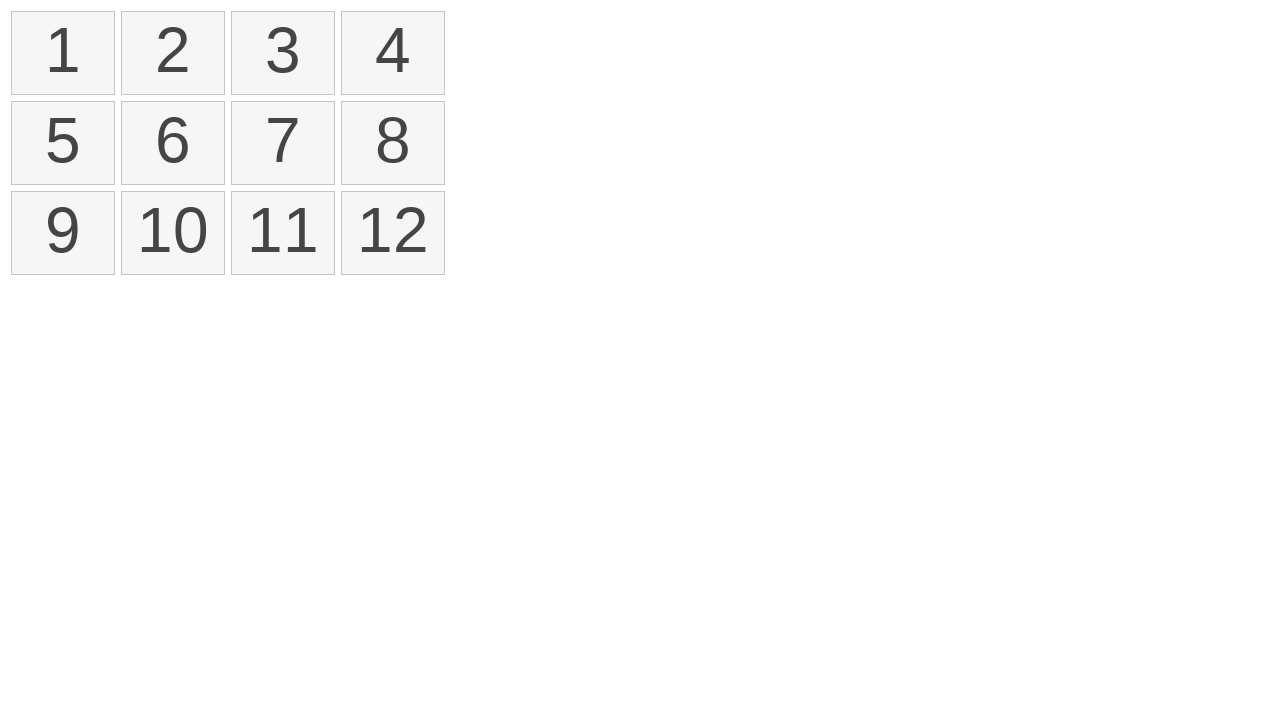

Waited for selectable grid to load
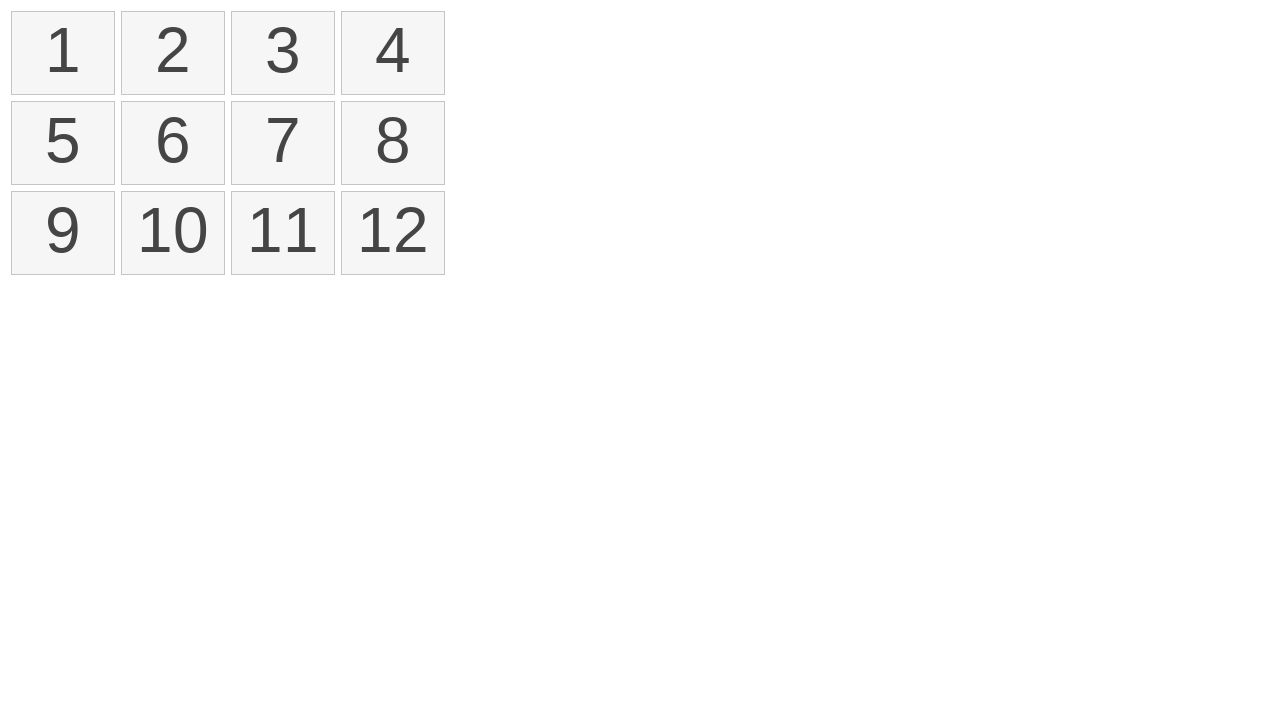

Retrieved list items from selectable grid
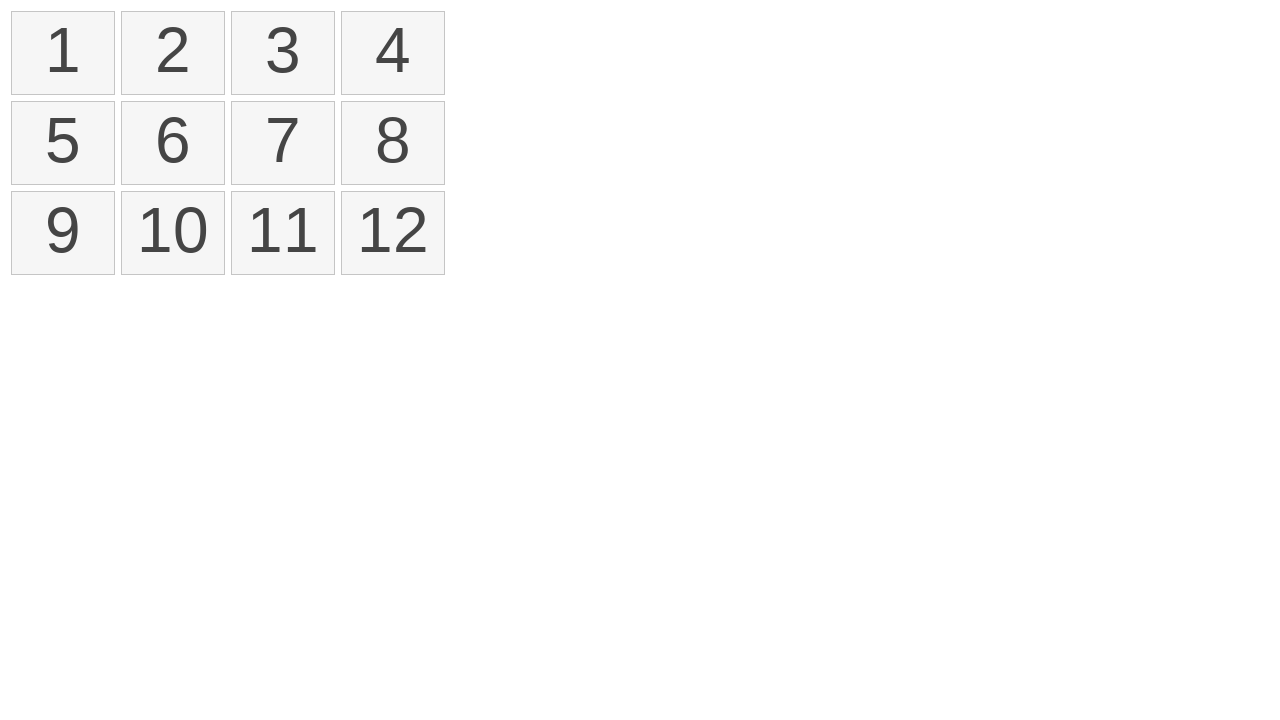

Pressed Control key down
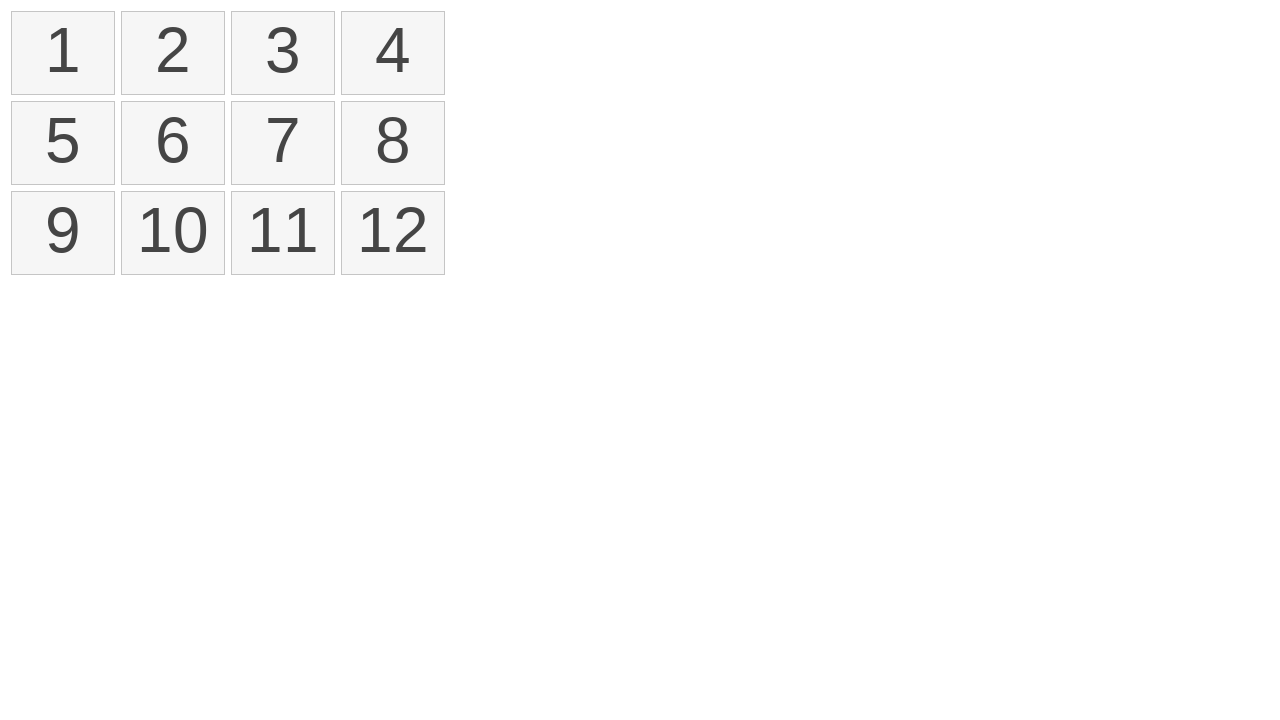

Ctrl+Clicked item 0 at (63, 53) on xpath=//ol[@id='selectable']/li >> nth=0
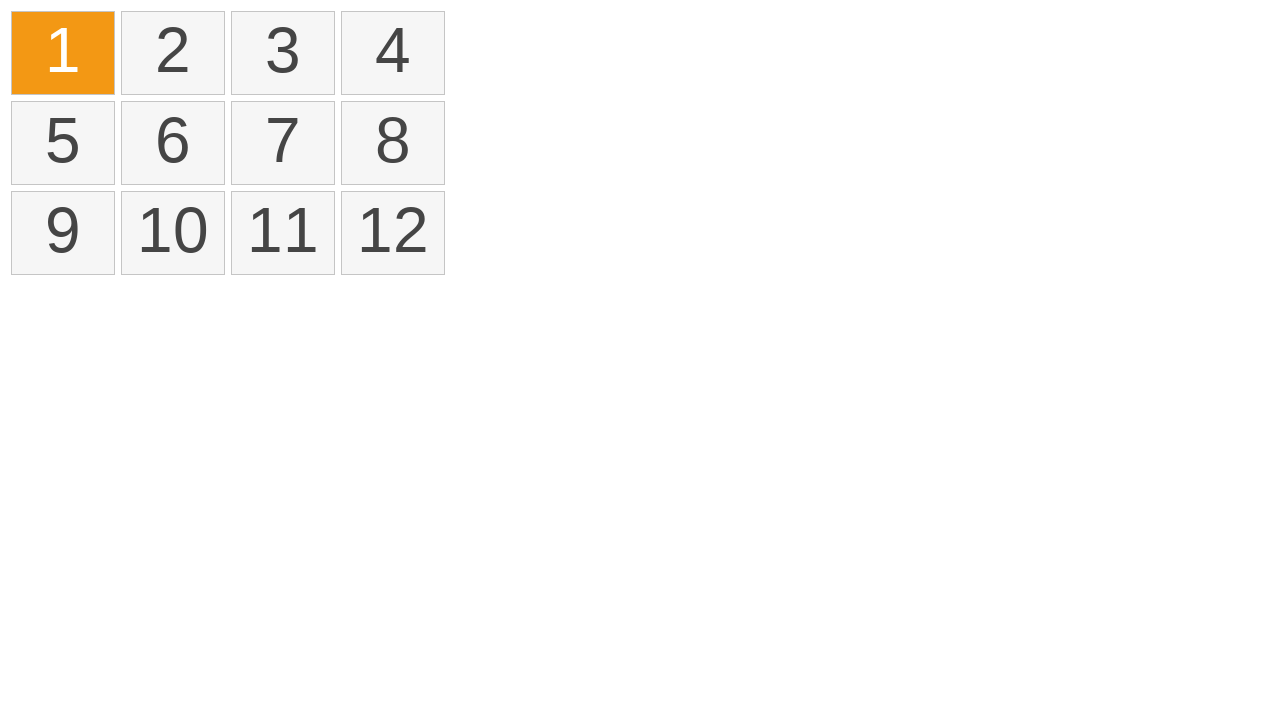

Ctrl+Clicked item 2 at (283, 53) on xpath=//ol[@id='selectable']/li >> nth=2
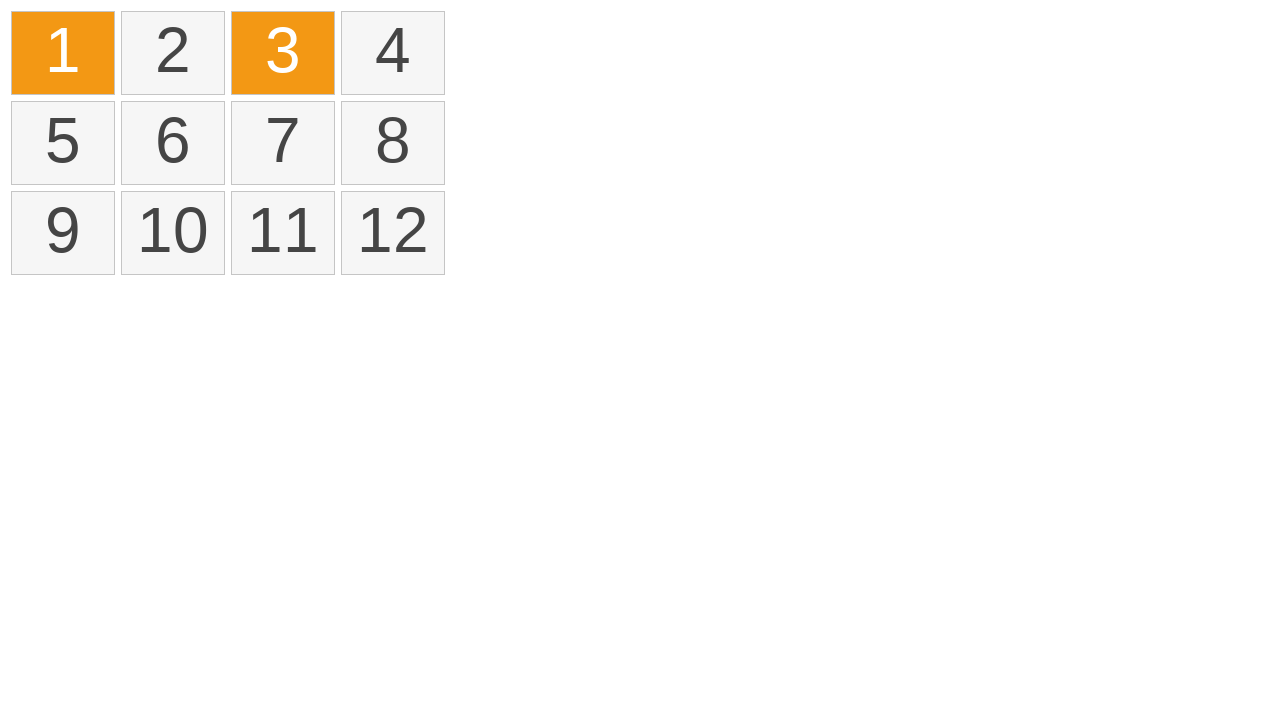

Ctrl+Clicked item 4 at (63, 143) on xpath=//ol[@id='selectable']/li >> nth=4
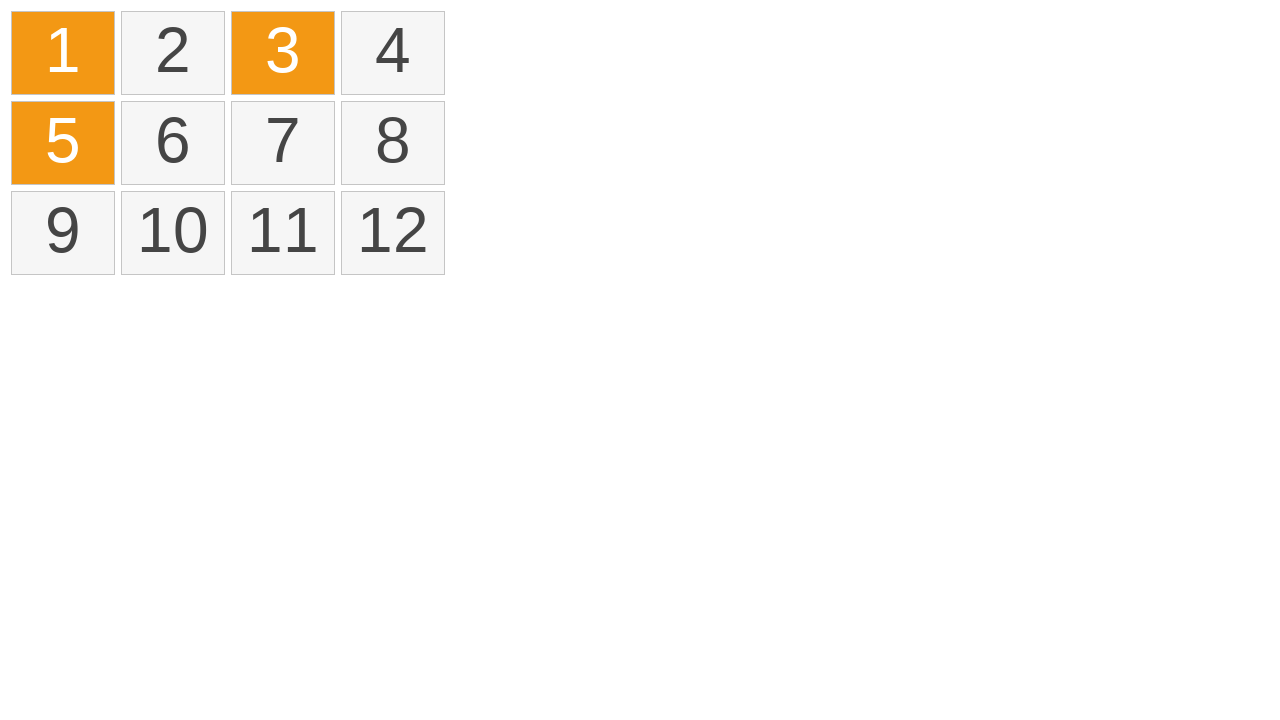

Ctrl+Clicked item 6 at (283, 143) on xpath=//ol[@id='selectable']/li >> nth=6
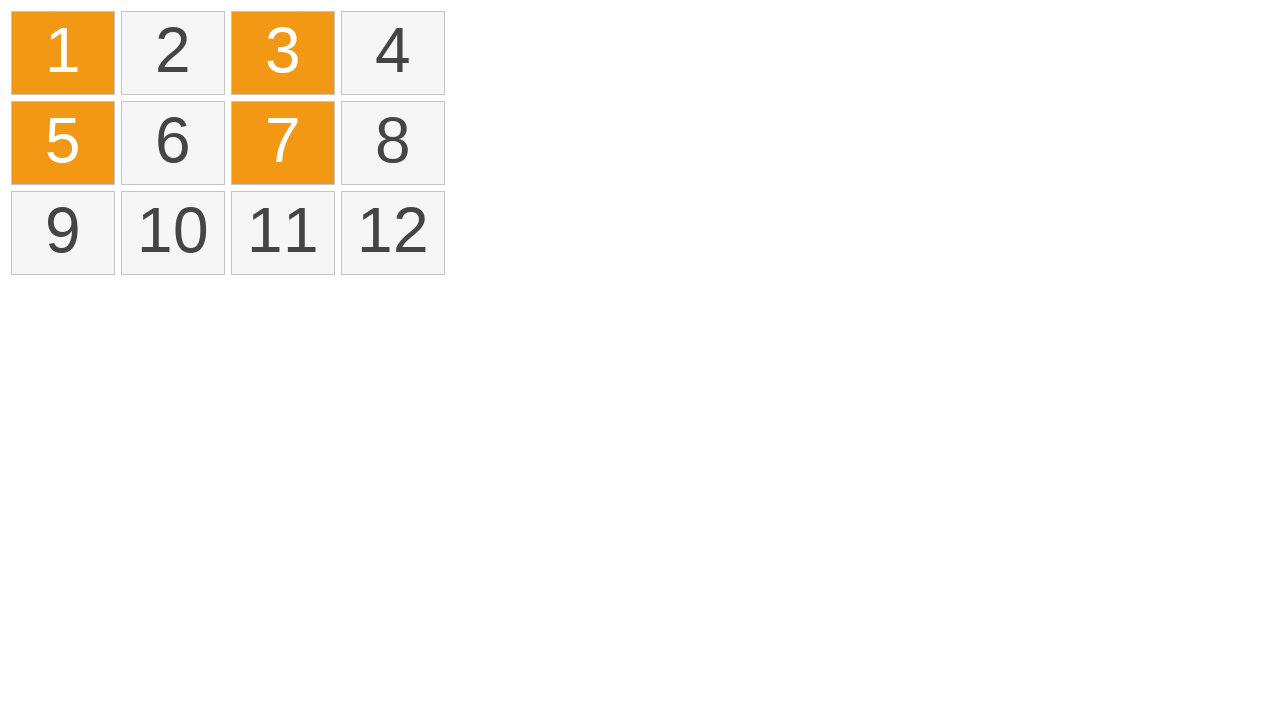

Ctrl+Clicked item 10 at (283, 233) on xpath=//ol[@id='selectable']/li >> nth=10
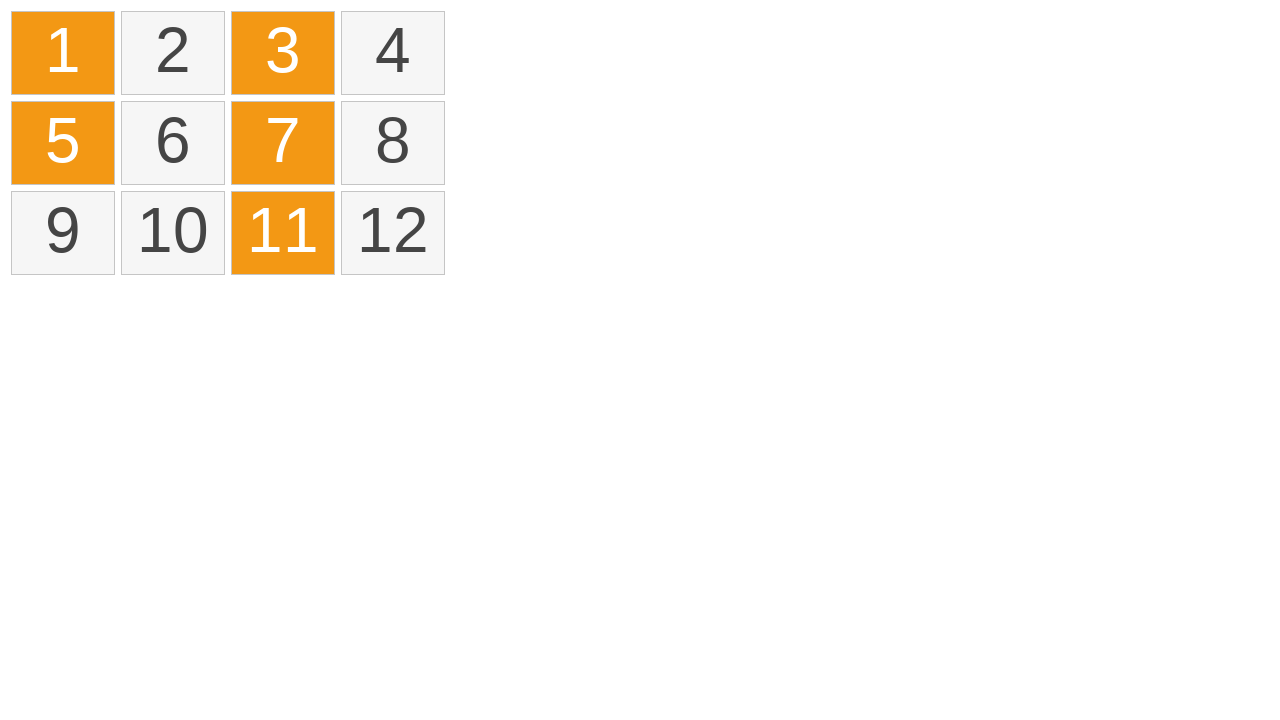

Released Control key
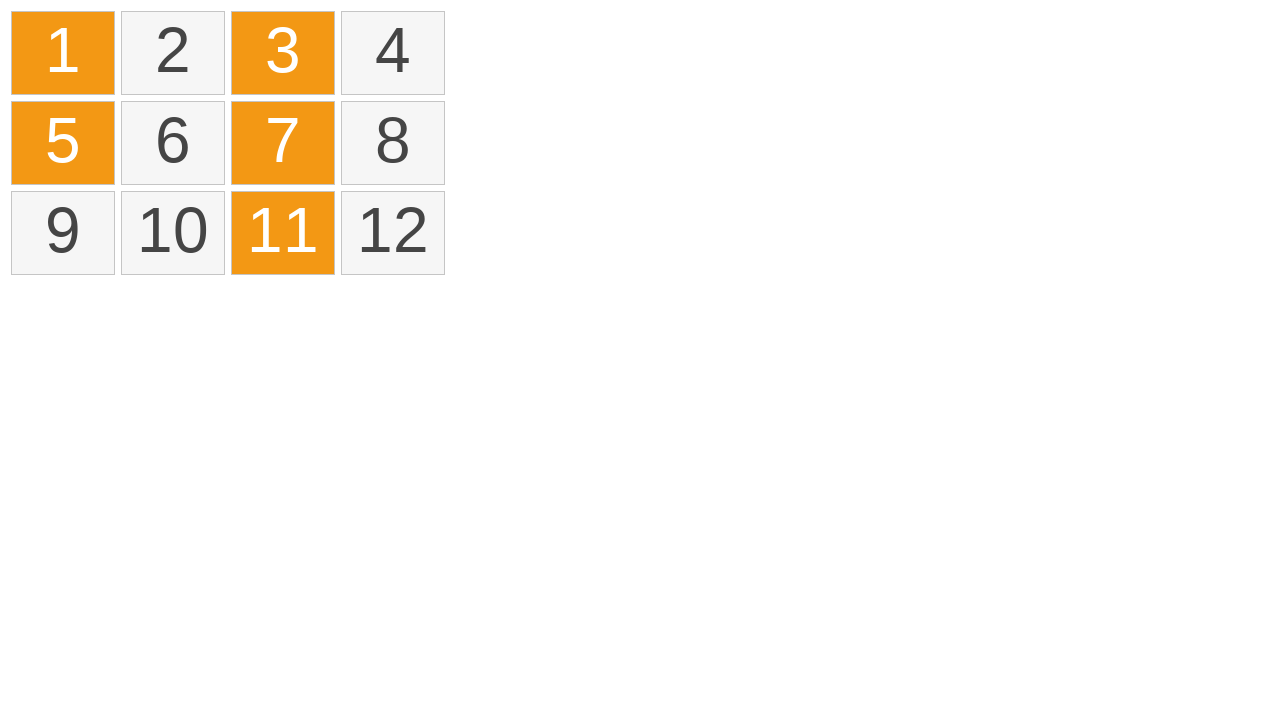

Waited 1 second to observe selection results
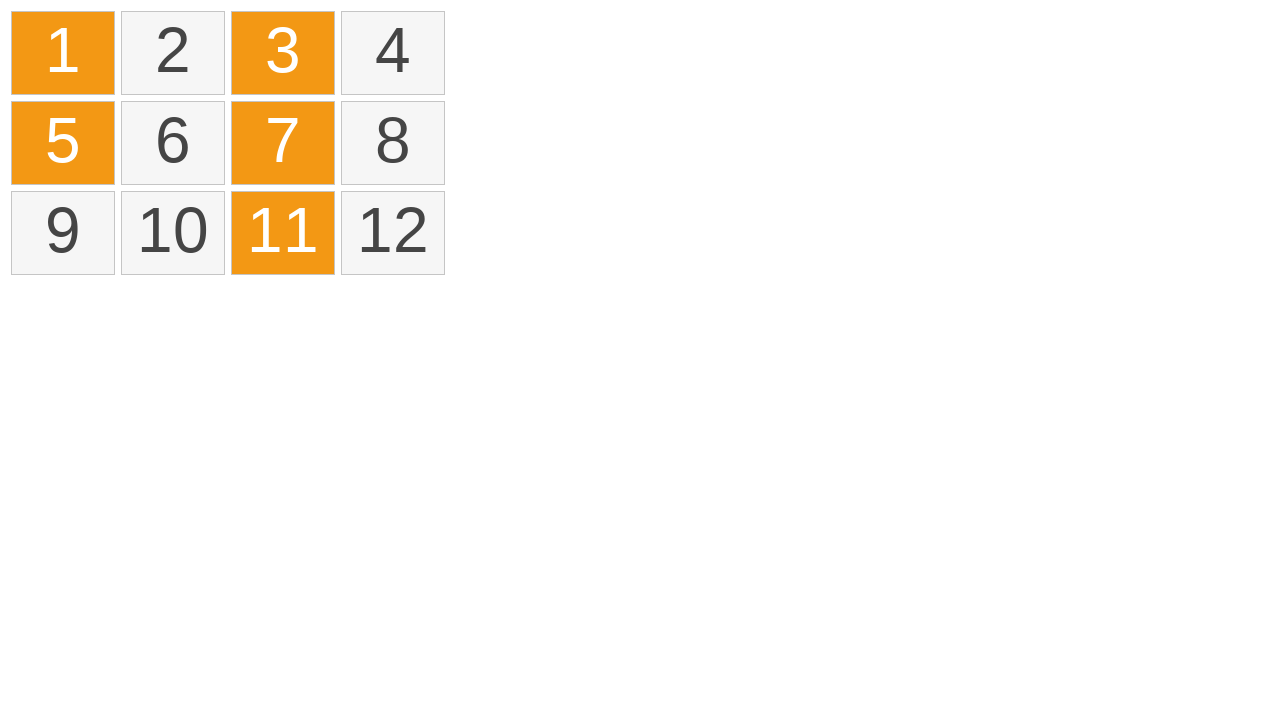

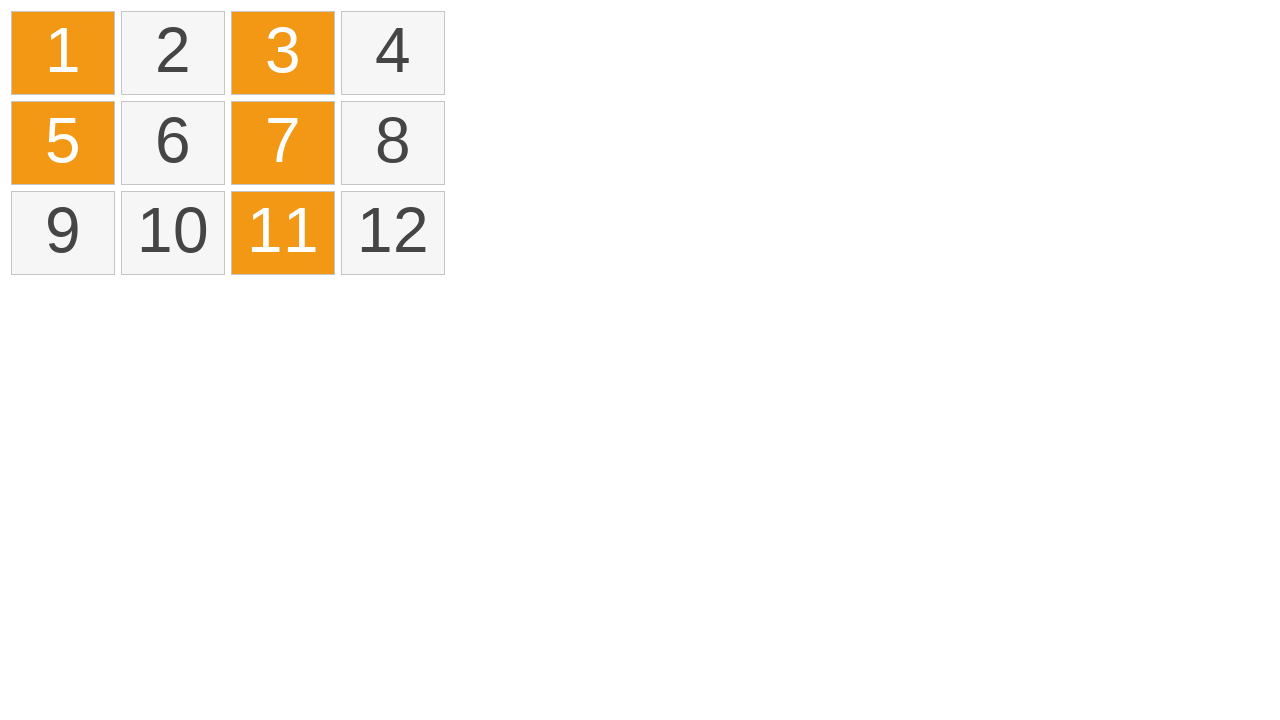